Tests notification message functionality by clicking a "Click here" link and verifying that a success confirmation message is displayed.

Starting URL: http://the-internet.herokuapp.com/notification_message_rendered

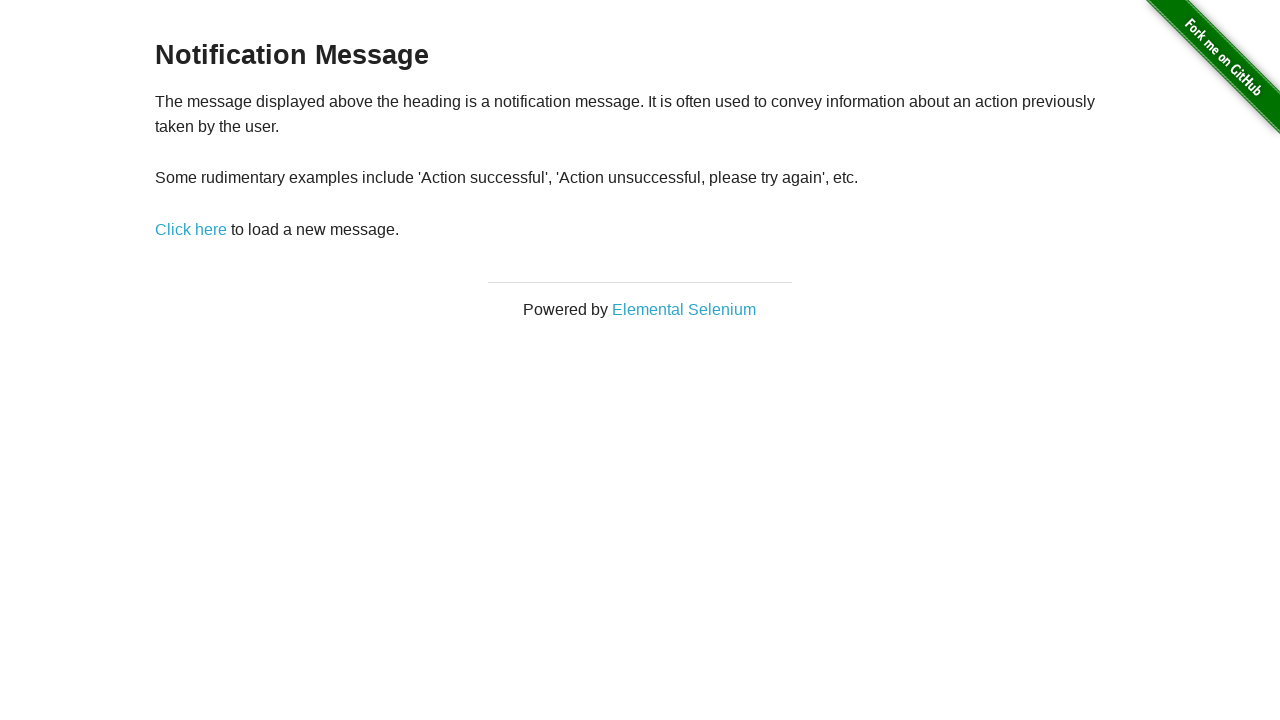

Clicked the 'Click here' link to trigger notification at (191, 229) on a[href='/notification_message']
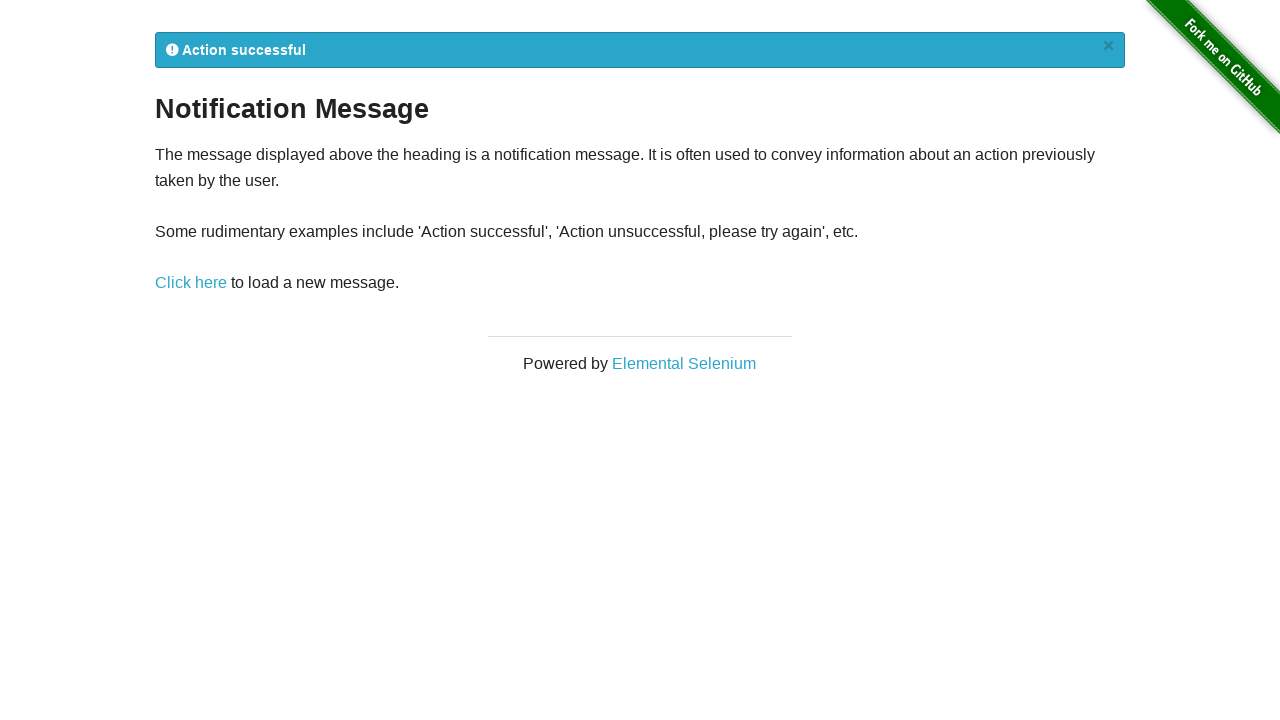

Notification message element appeared
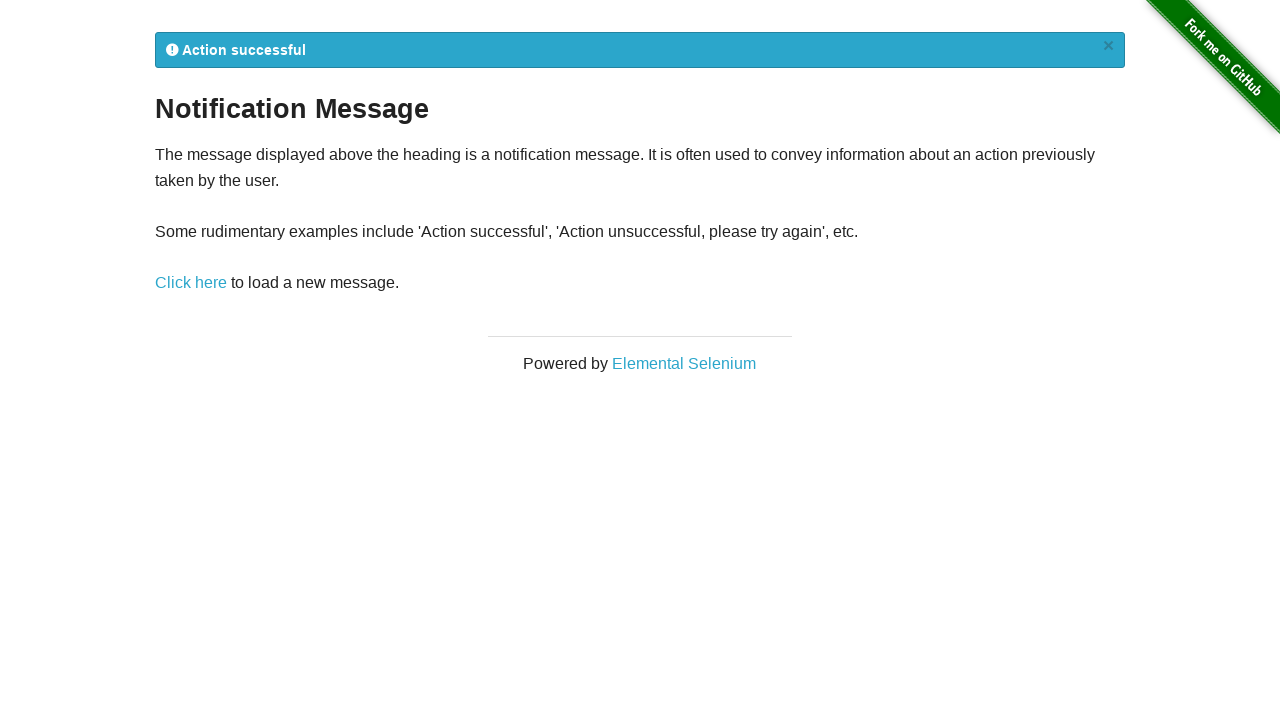

Verified success confirmation message 'Action successful' is displayed
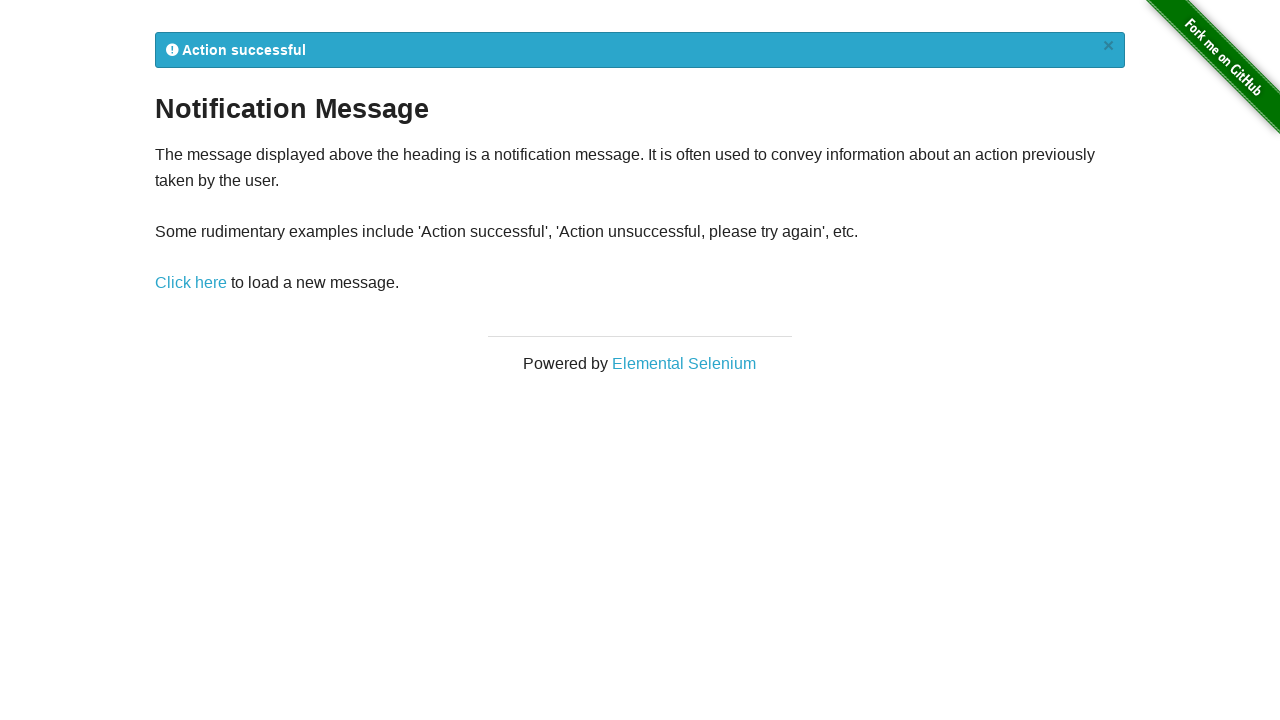

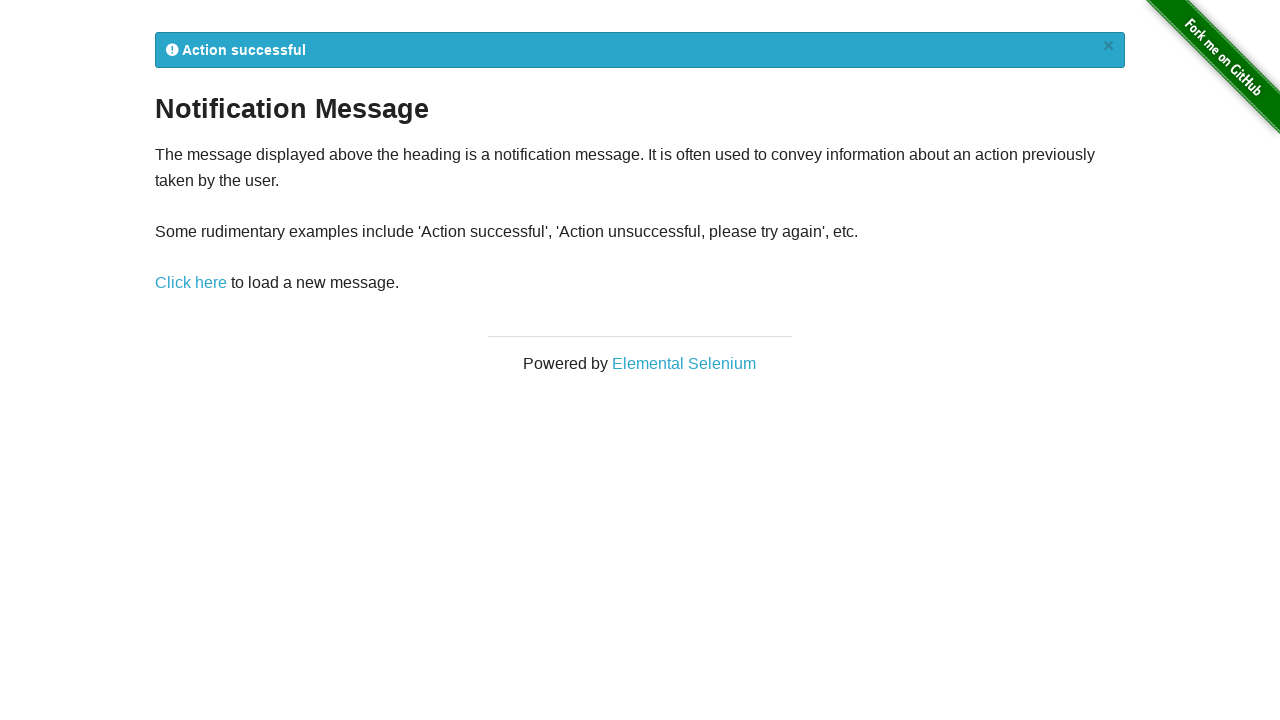